Tests multiple window handling by clicking a button that opens multiple windows, iterating through all pages to find the Web Table page, and filling a filter input

Starting URL: https://www.leafground.com/window.xhtml

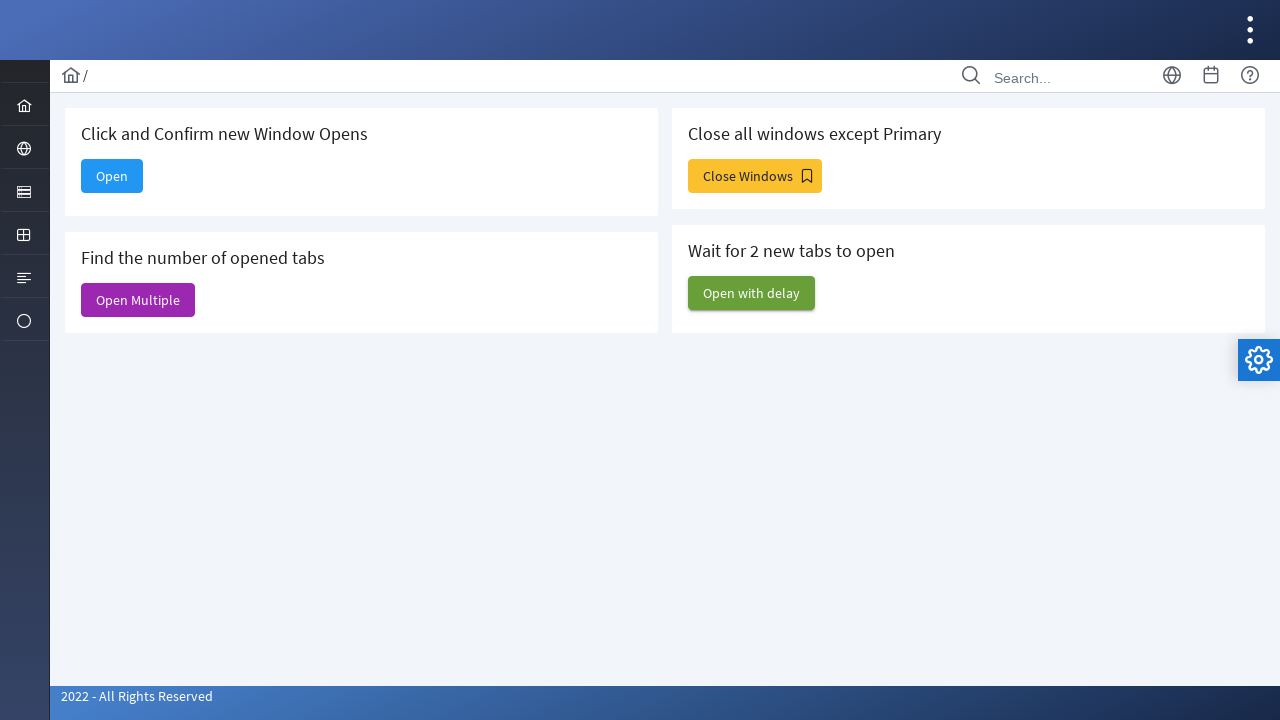

Clicked 'Open Multiple' button to open multiple windows at (138, 300) on xpath=//span[text()='Open Multiple']
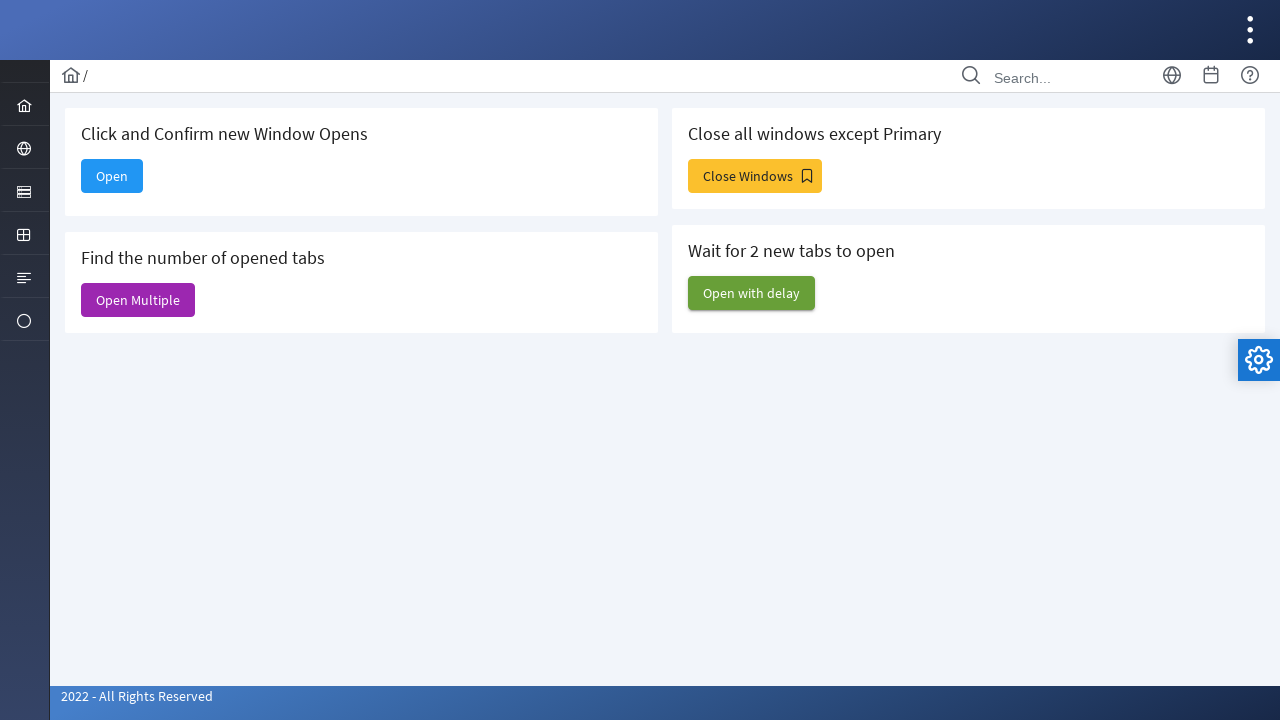

Captured new page from multiple windows event
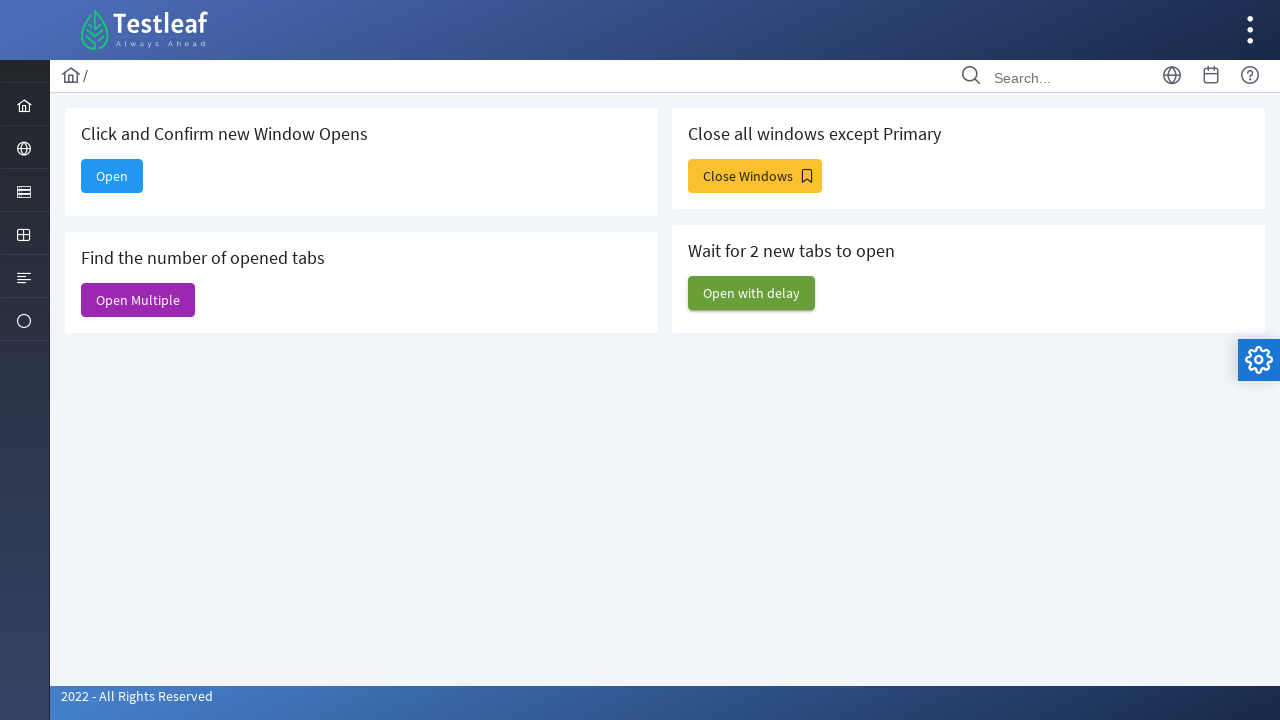

Retrieved all pages from browser context
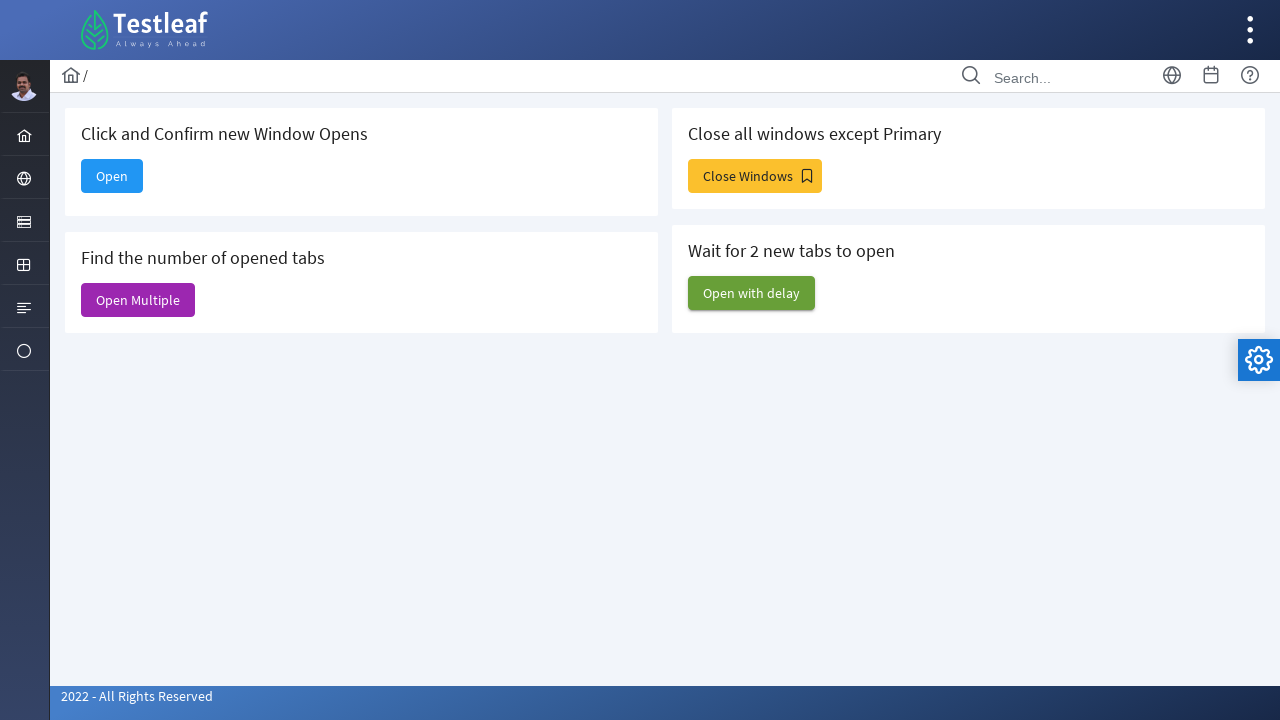

Waited 5 seconds before checking page 1
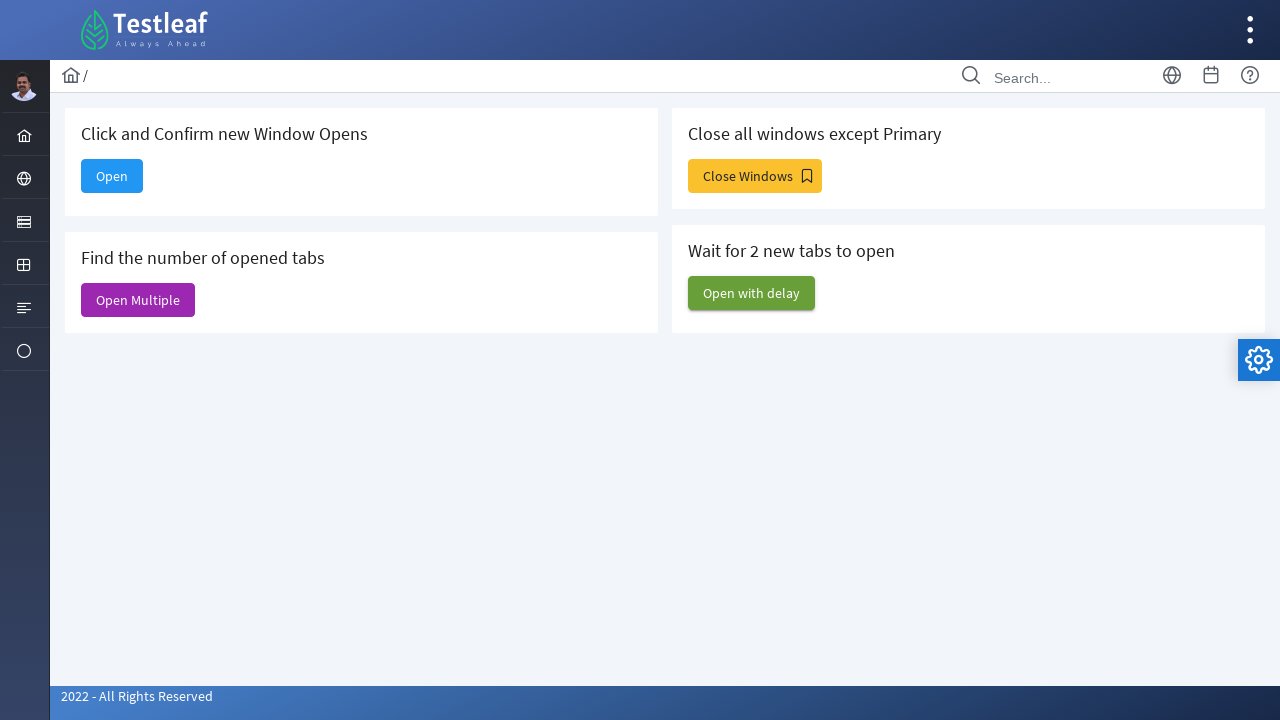

Retrieved title of page 1: 'Window'
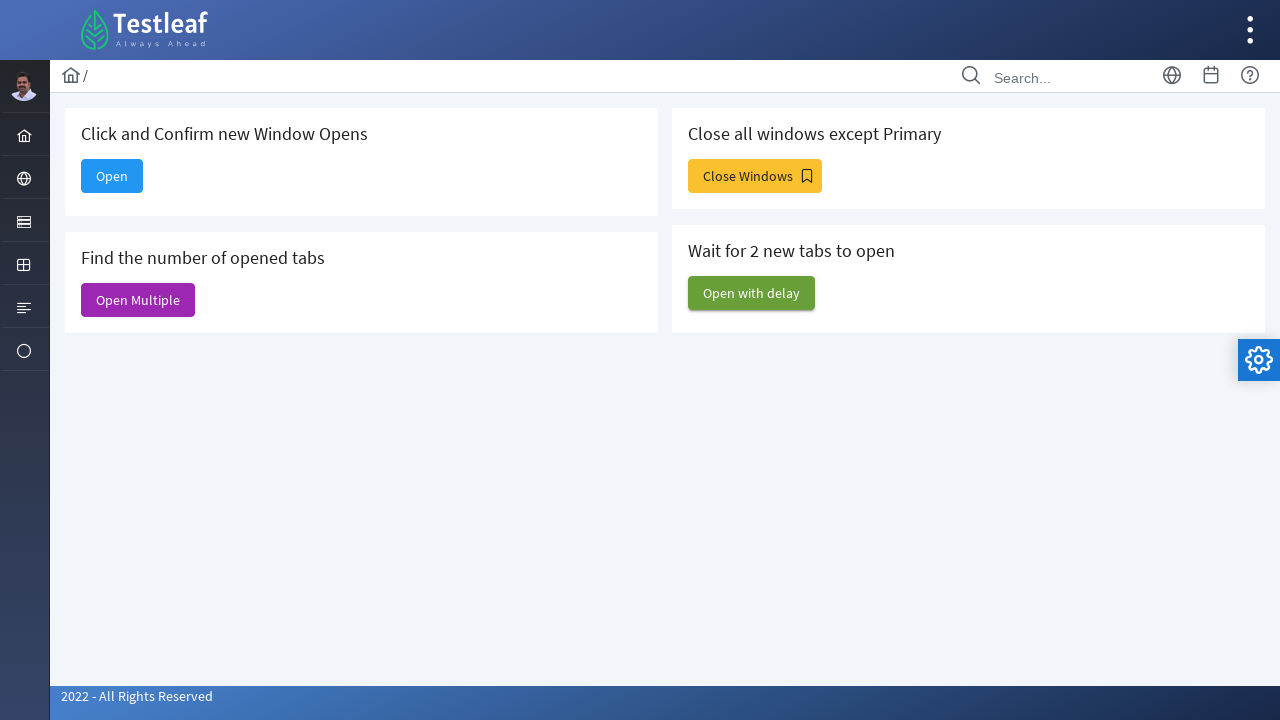

Waited 5 seconds before checking page 2
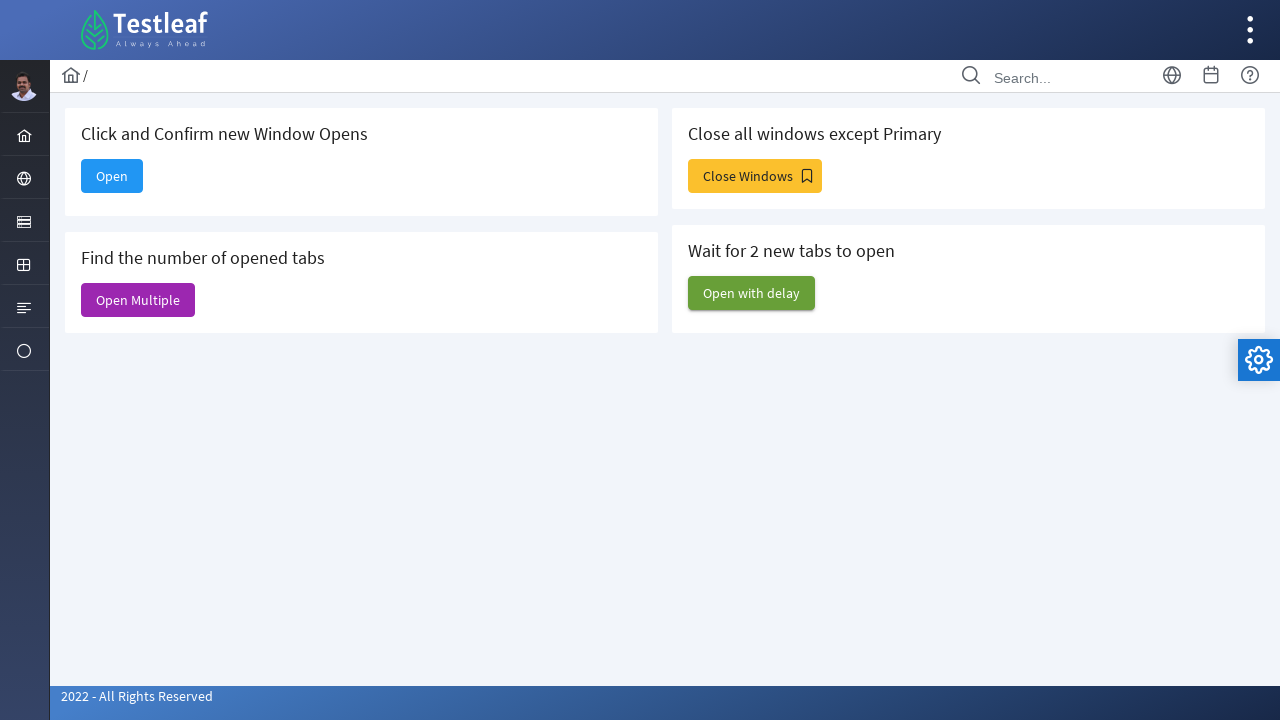

Retrieved title of page 2: 'Alert'
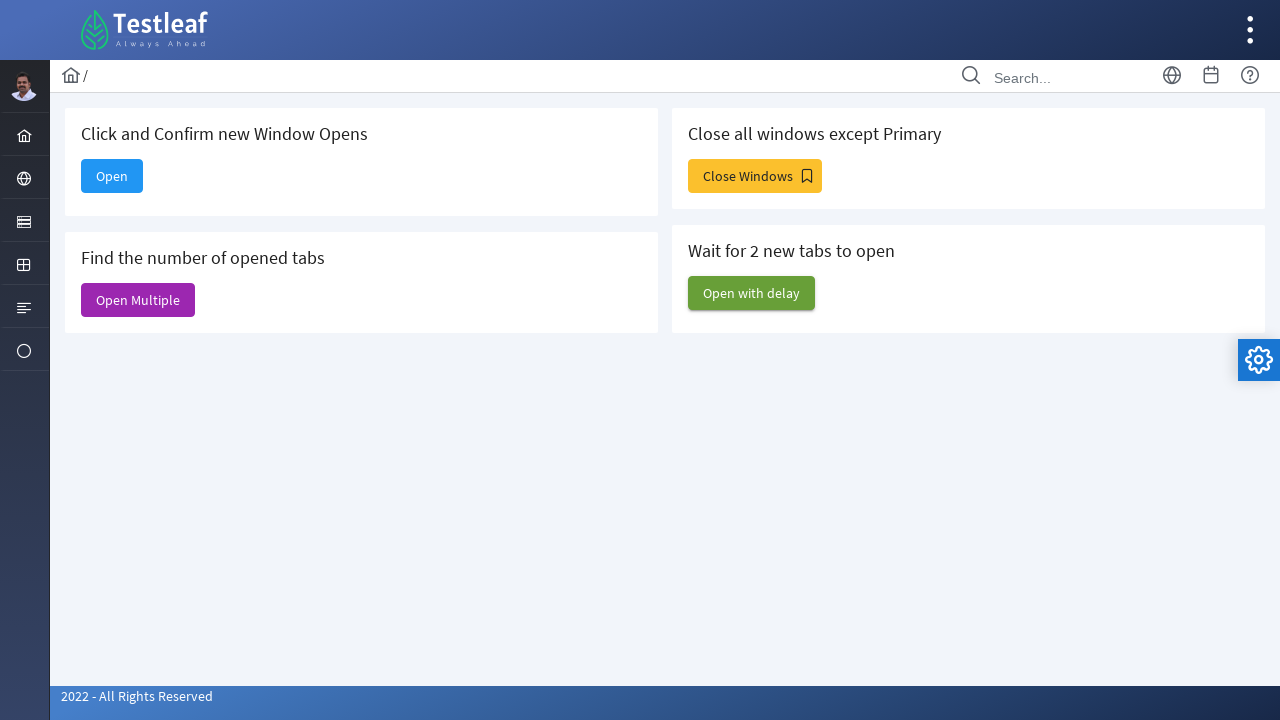

Waited 5 seconds before checking page 3
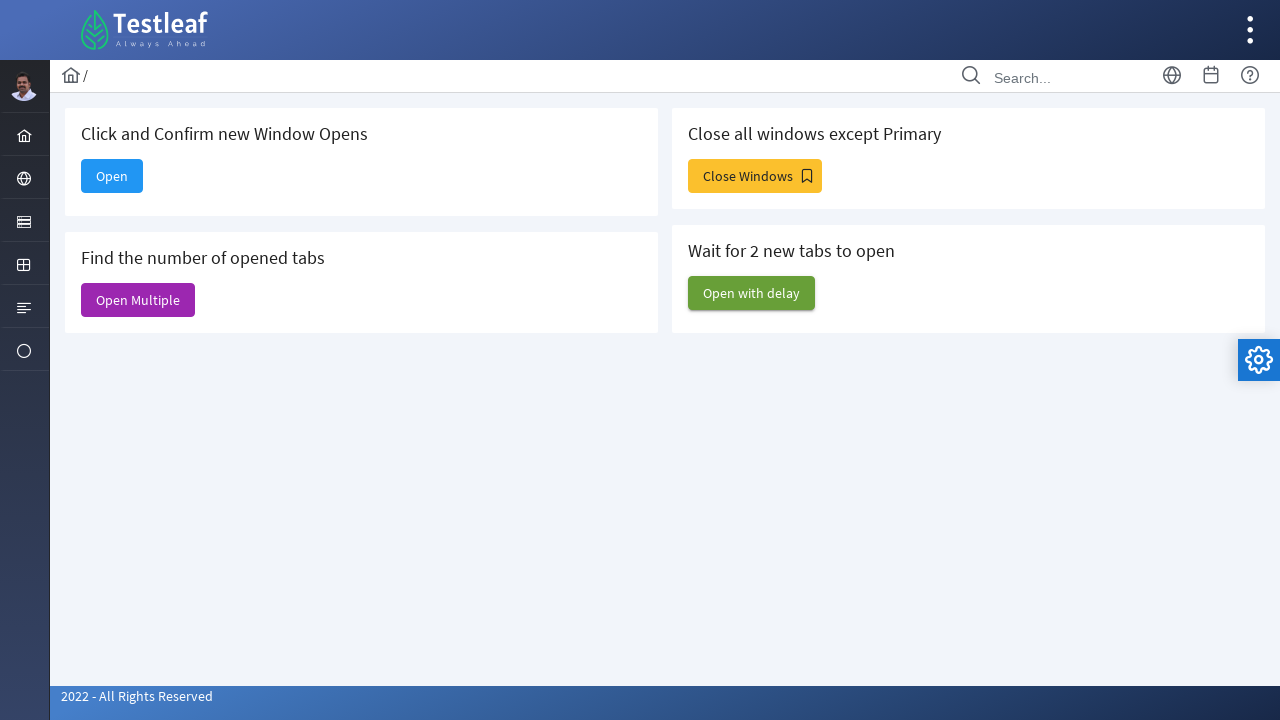

Retrieved title of page 3: 'Input Components'
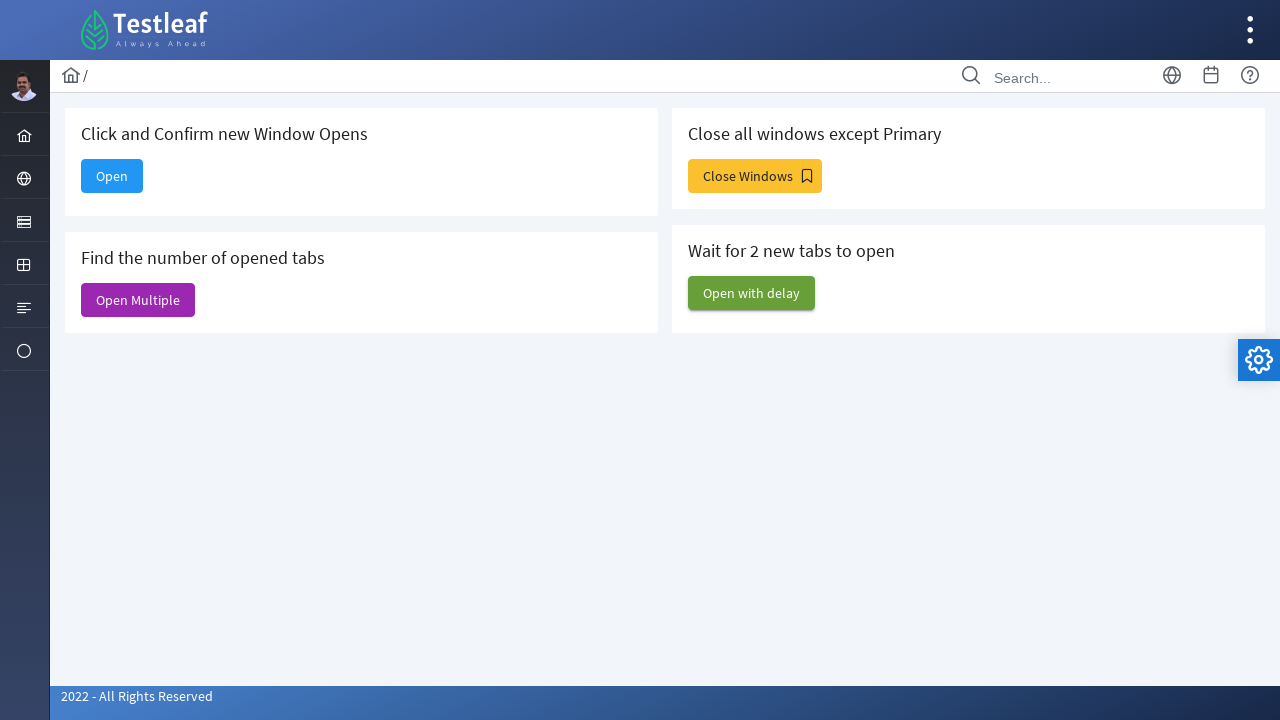

Waited 5 seconds before checking page 4
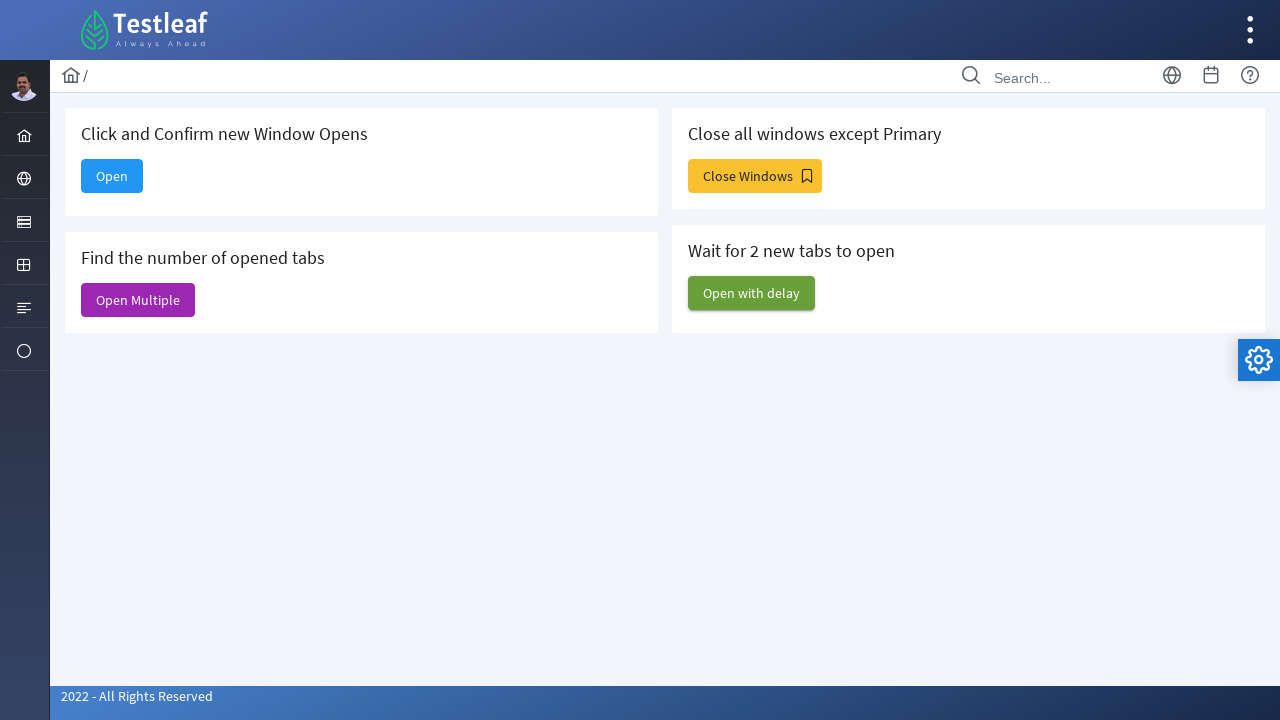

Retrieved title of page 4: 'Dashboard'
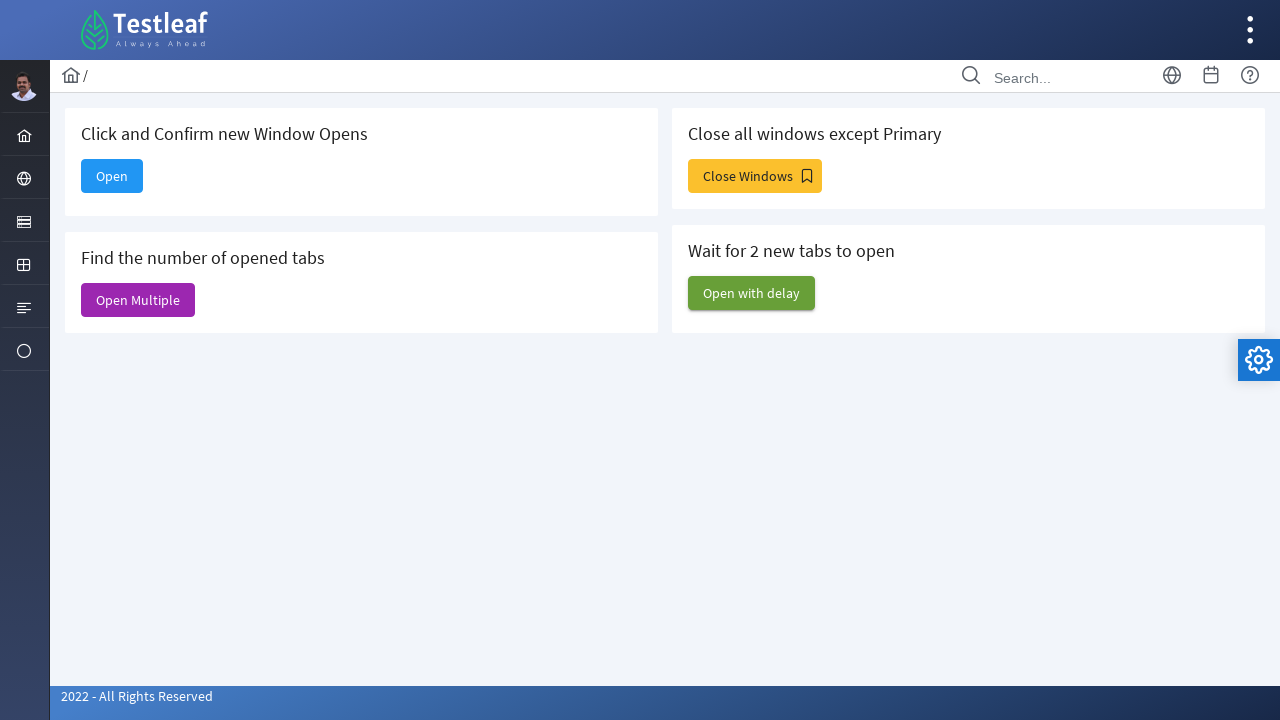

Waited 5 seconds before checking page 5
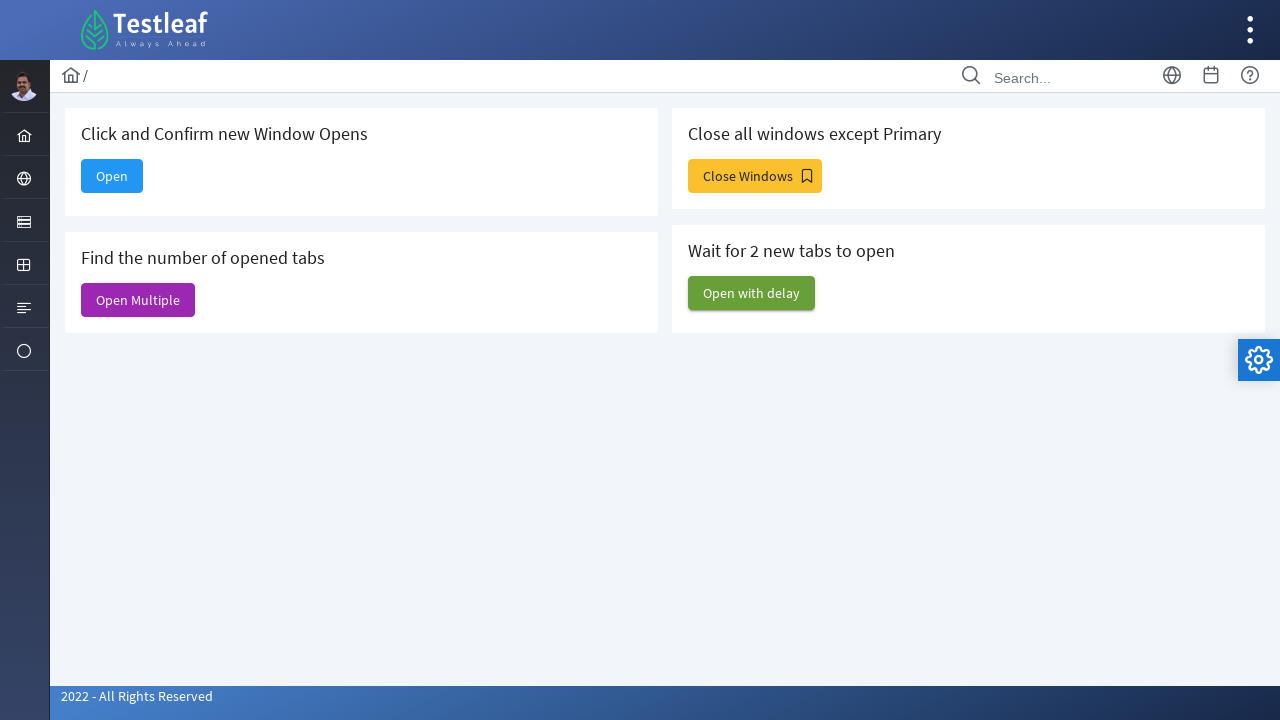

Retrieved title of page 5: 'Web Table'
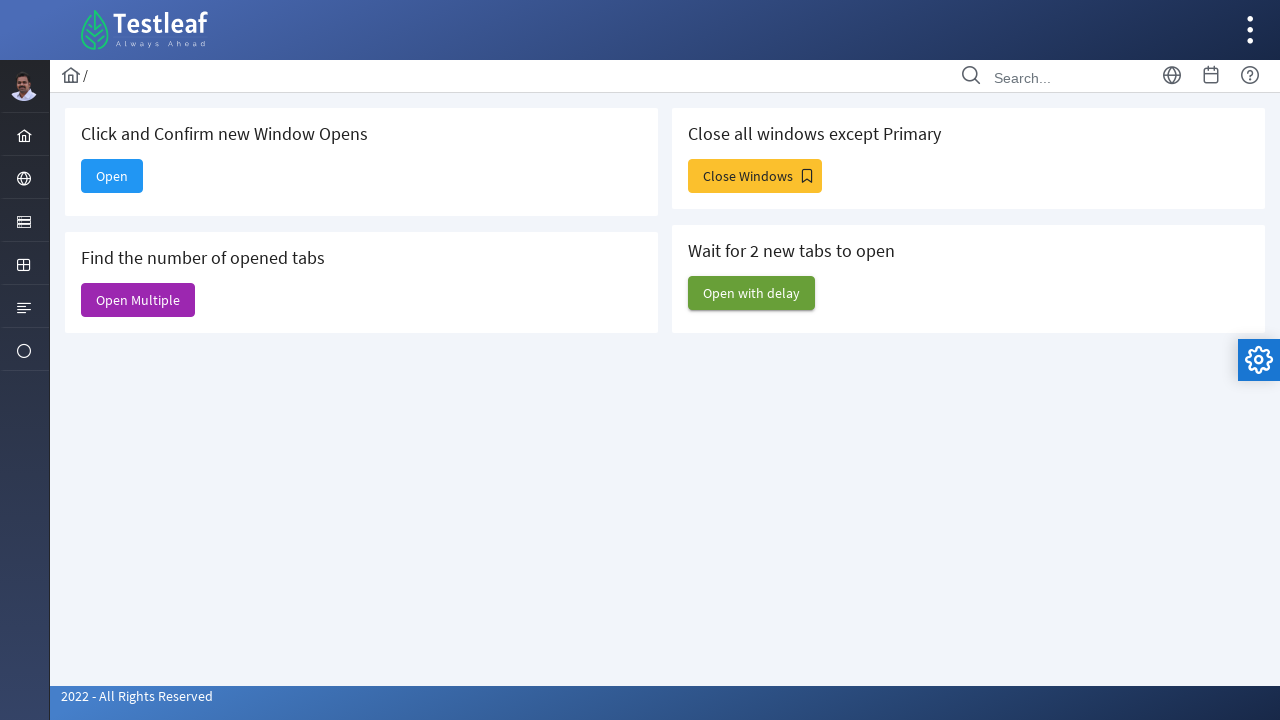

Found and stored Web Table page
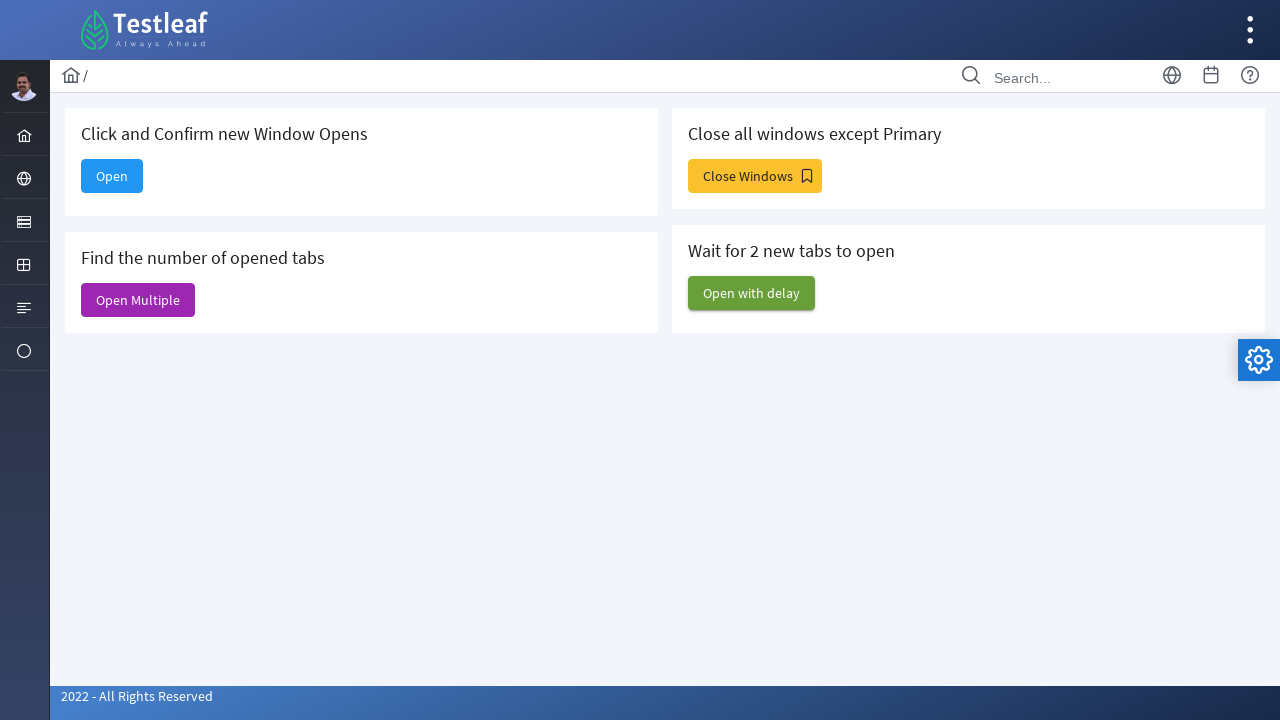

Waited 5 seconds before checking page 6
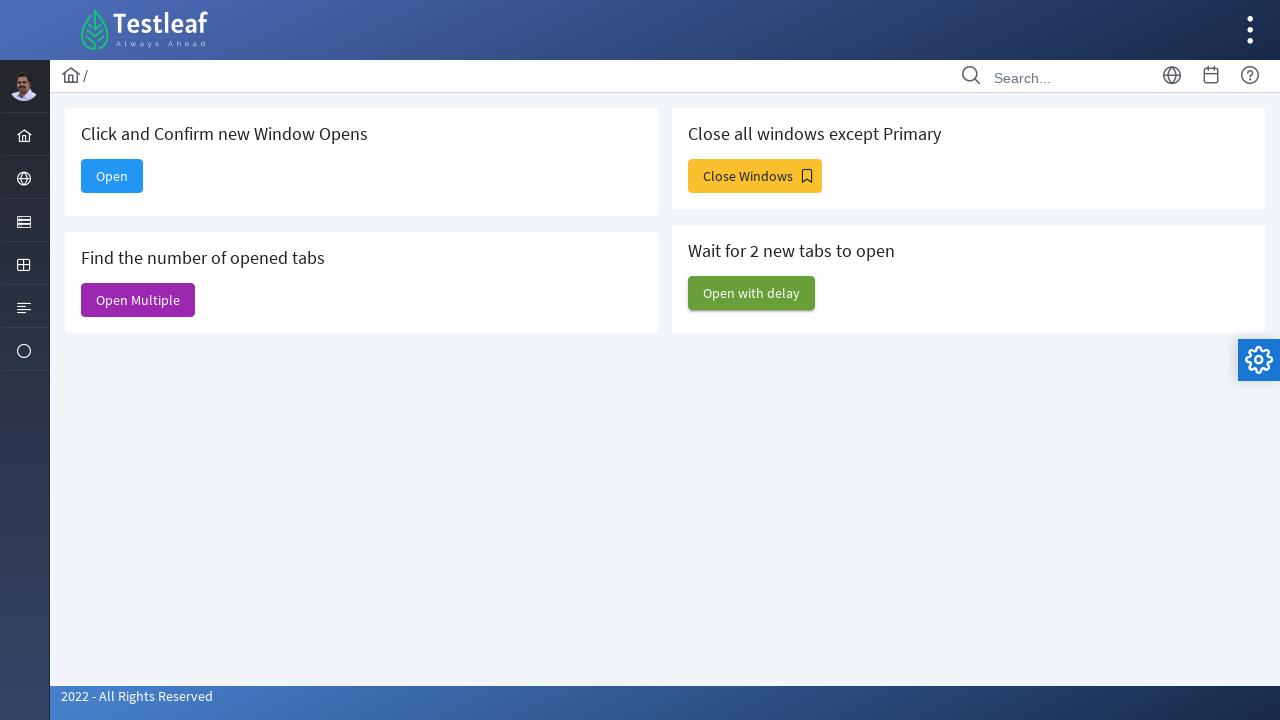

Retrieved title of page 6: 'Dashboard'
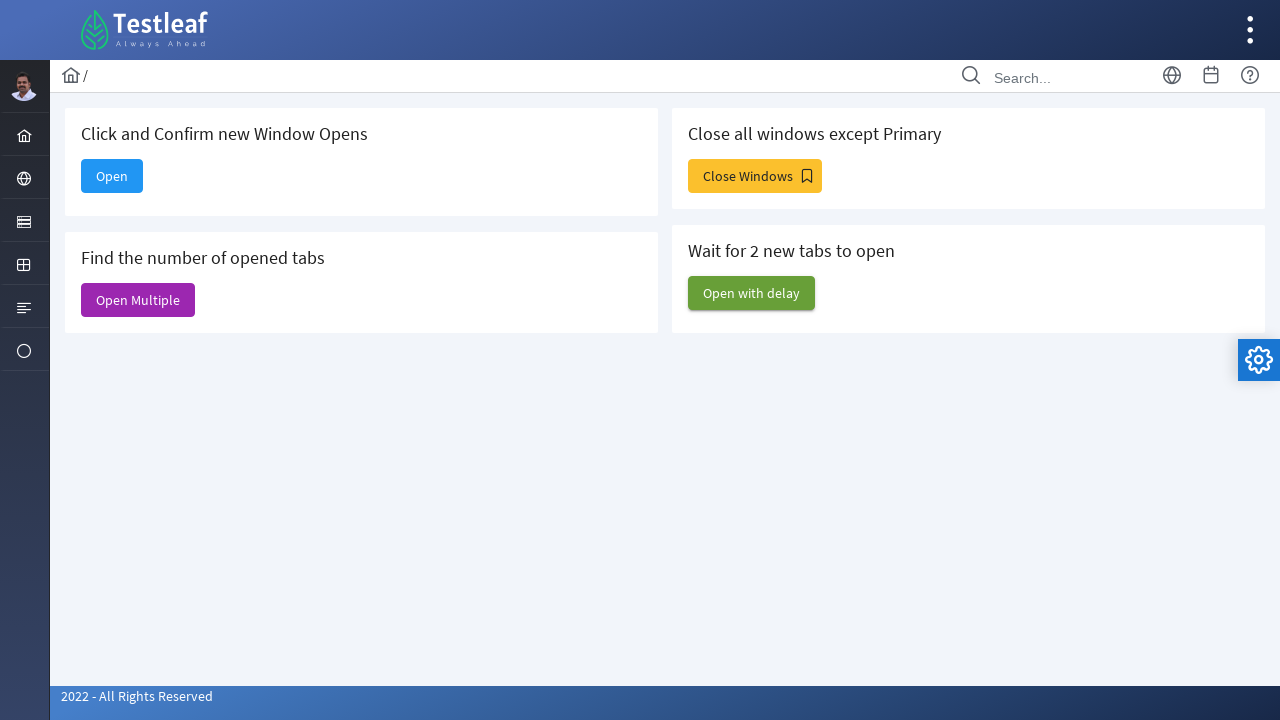

Filled filter input with 'France' on Web Table page on xpath=//input[@id='form:j_idt89:globalFilter']
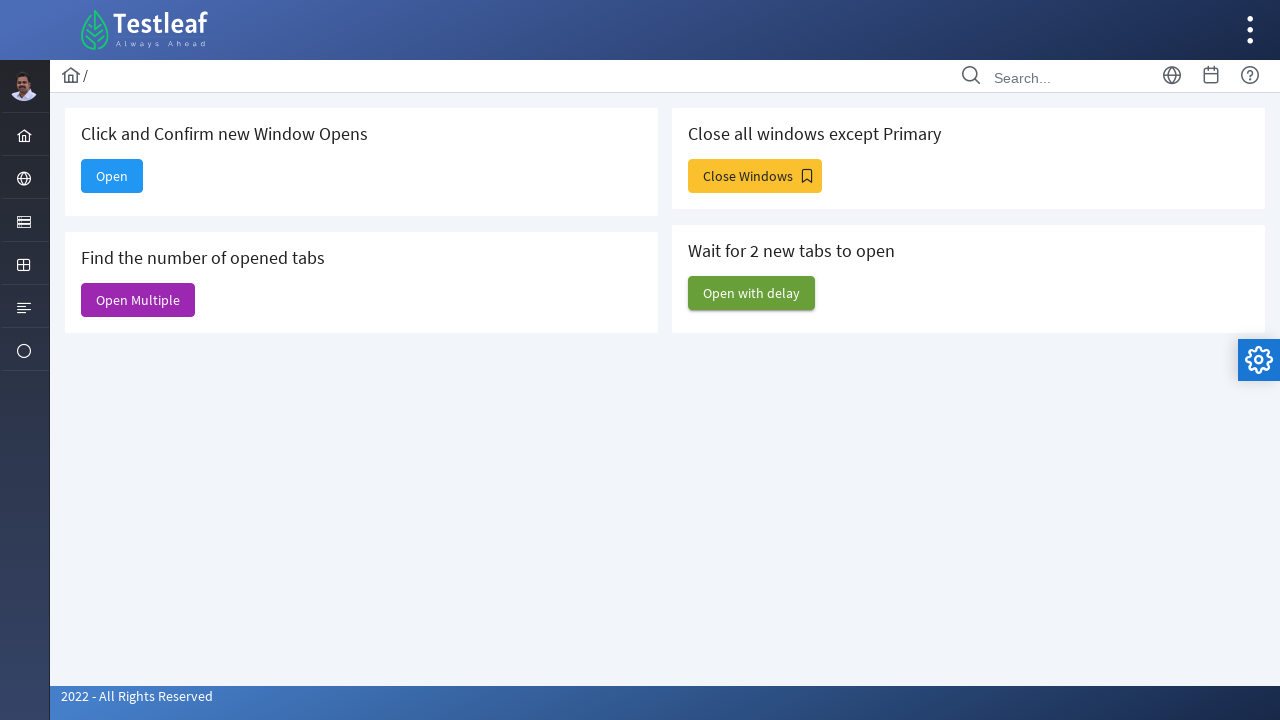

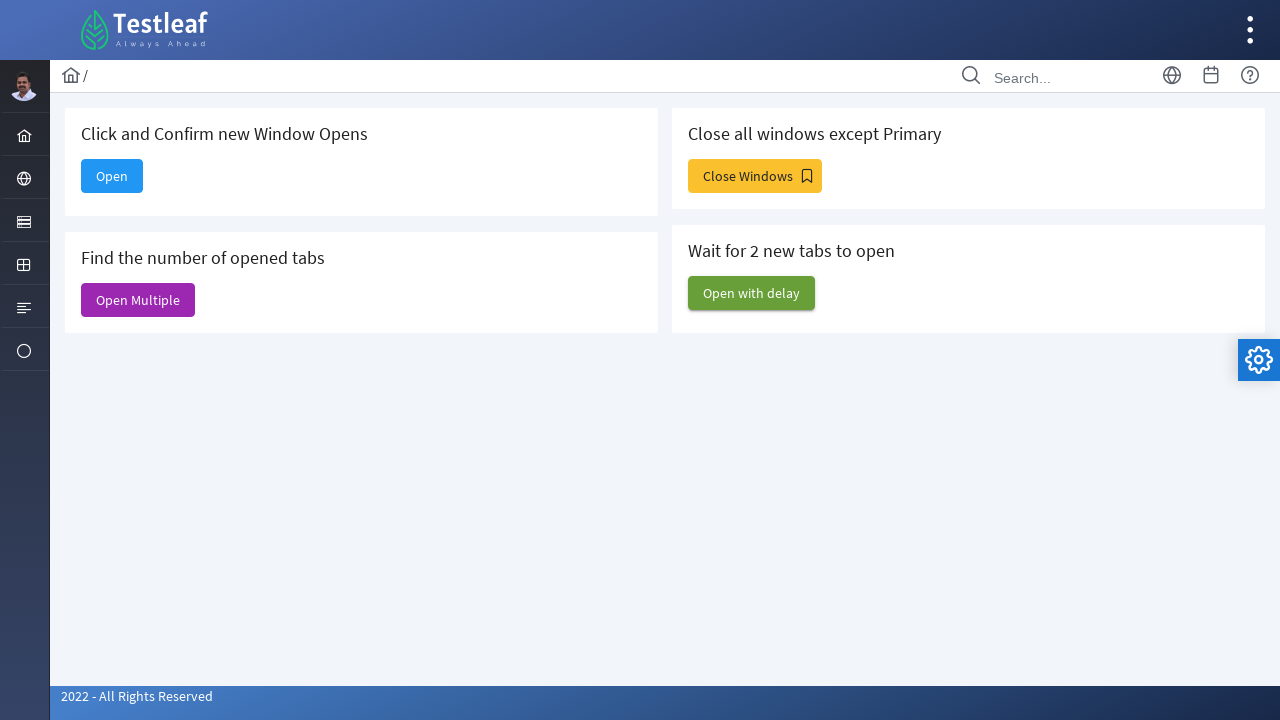